Tests editing a todo item by double-clicking, changing the text, and pressing Enter.

Starting URL: https://demo.playwright.dev/todomvc

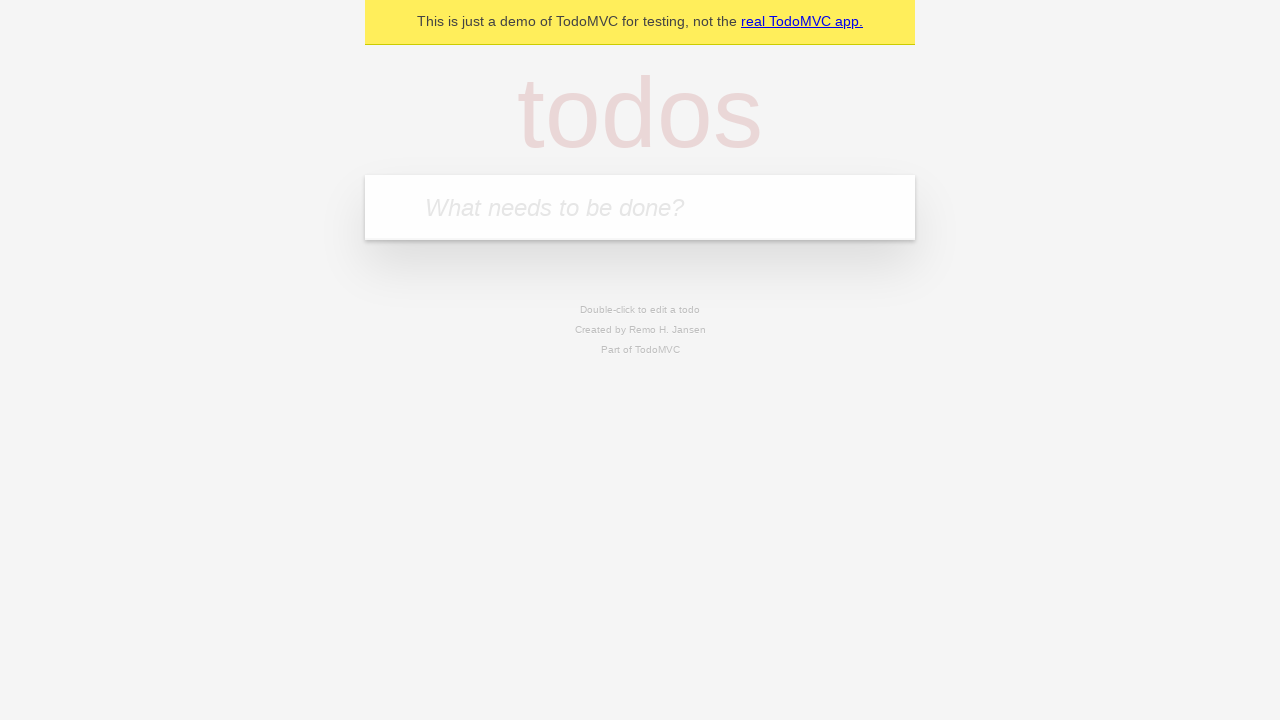

Filled todo input with 'buy some cheese' on internal:attr=[placeholder="What needs to be done?"i]
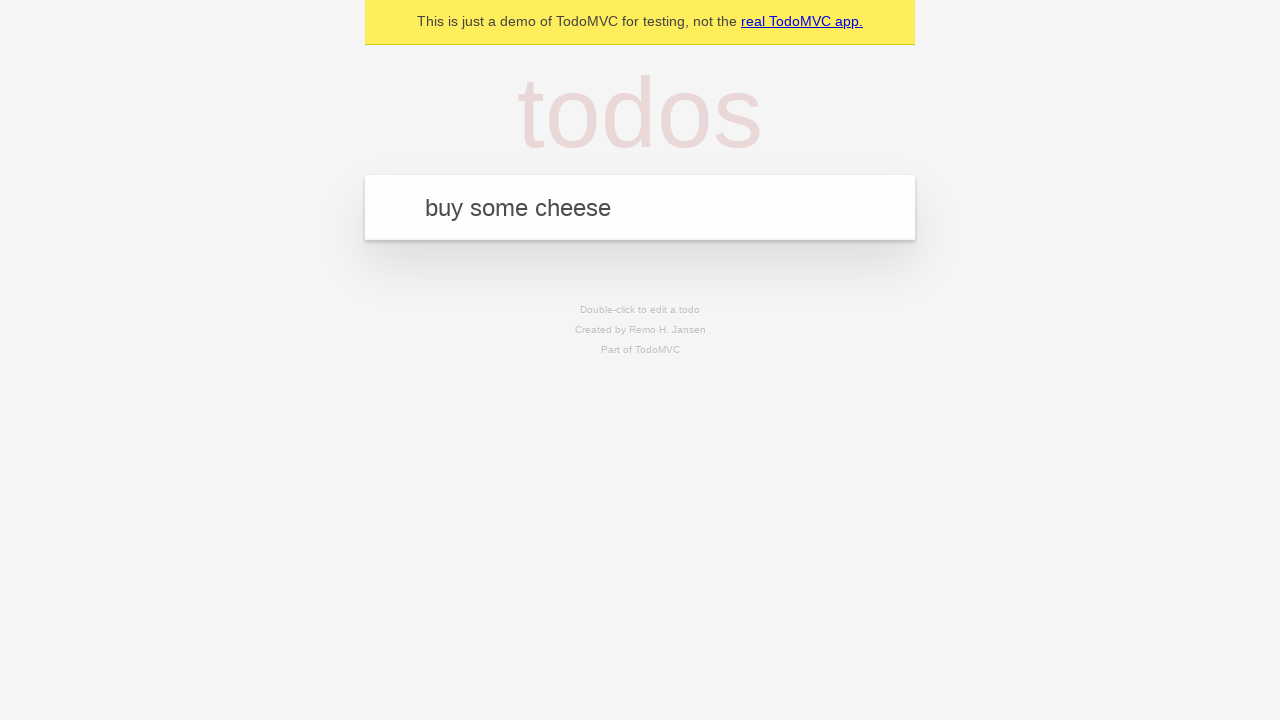

Pressed Enter to add first todo item on internal:attr=[placeholder="What needs to be done?"i]
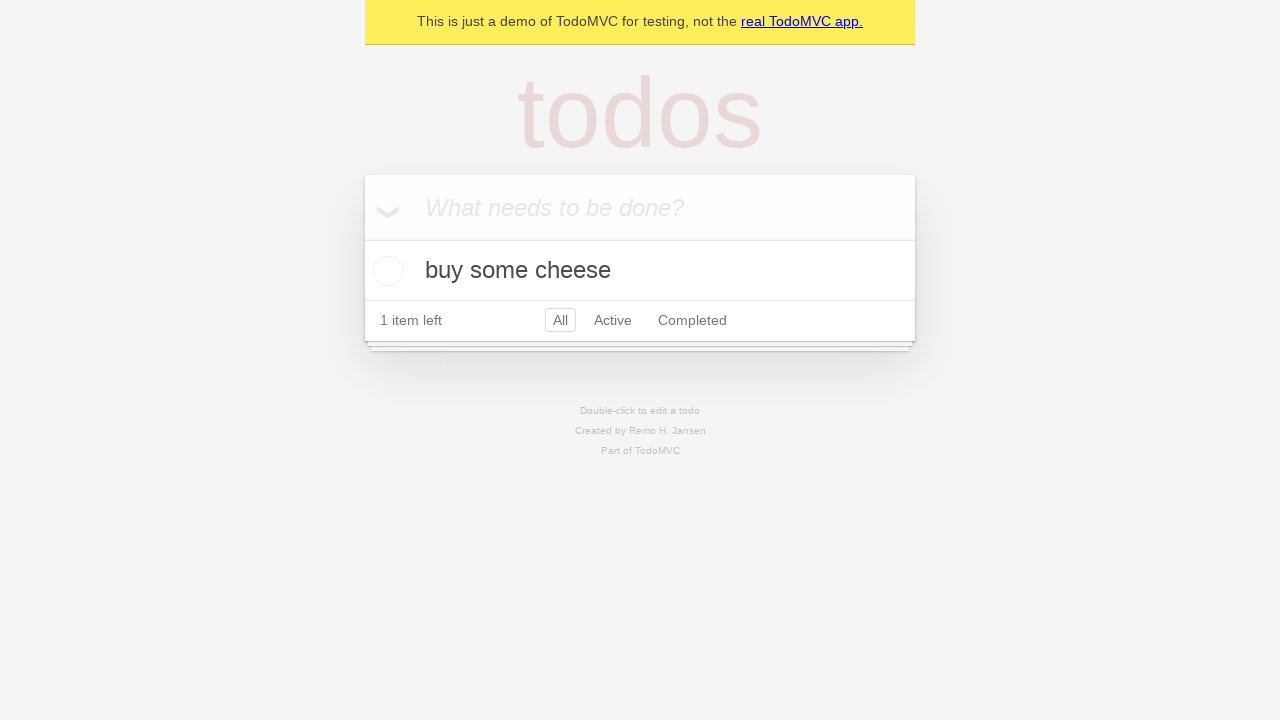

Filled todo input with 'feed the cat' on internal:attr=[placeholder="What needs to be done?"i]
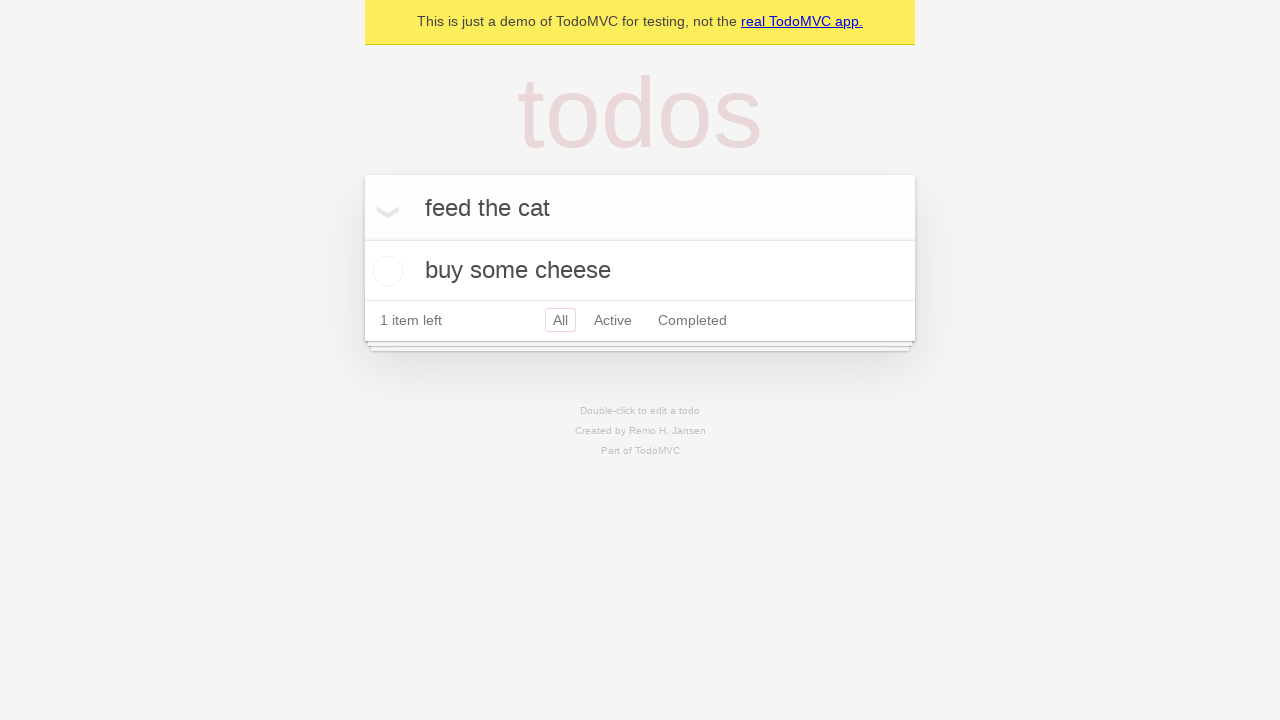

Pressed Enter to add second todo item on internal:attr=[placeholder="What needs to be done?"i]
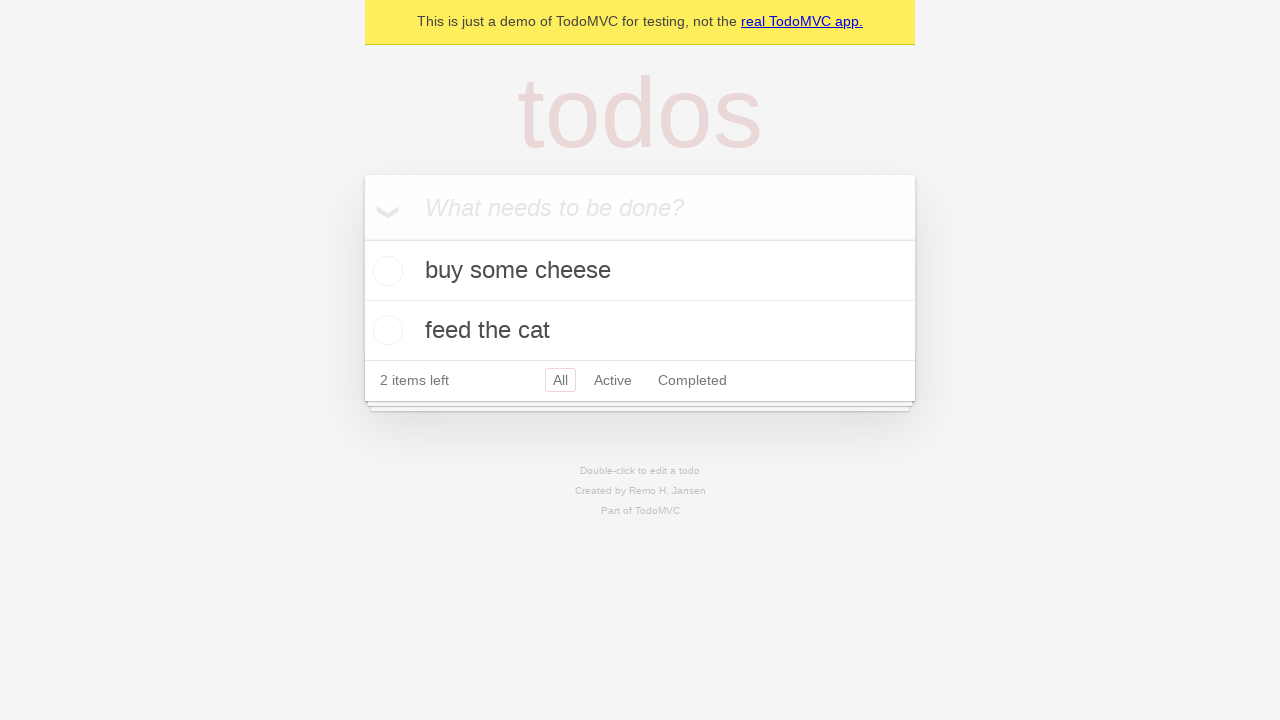

Filled todo input with 'book a doctors appointment' on internal:attr=[placeholder="What needs to be done?"i]
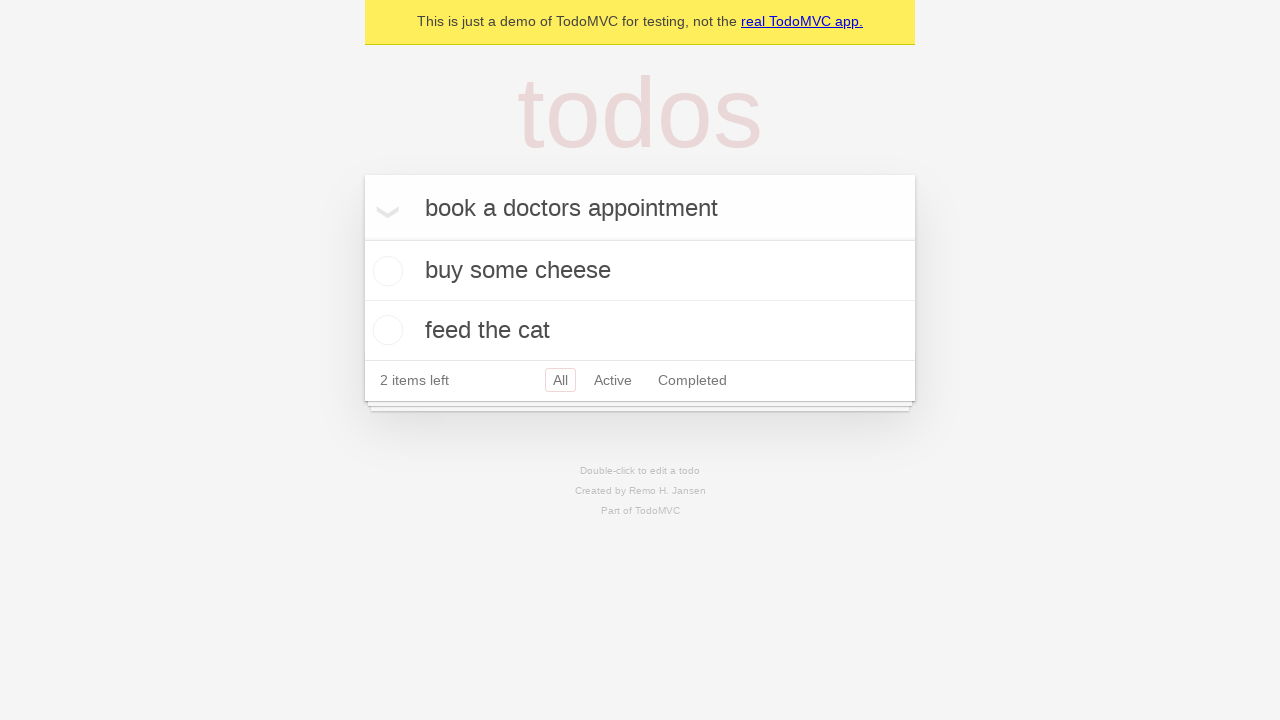

Pressed Enter to add third todo item on internal:attr=[placeholder="What needs to be done?"i]
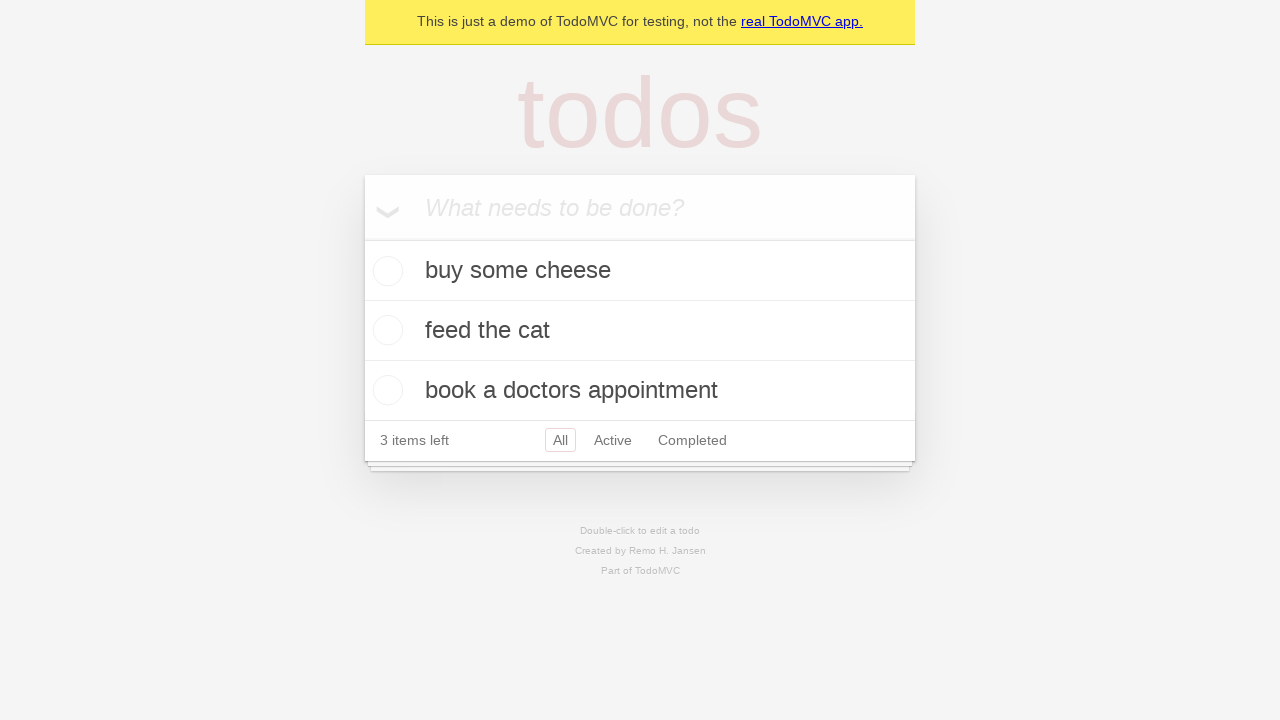

Double-clicked second todo item to enter edit mode at (640, 331) on internal:testid=[data-testid="todo-item"s] >> nth=1
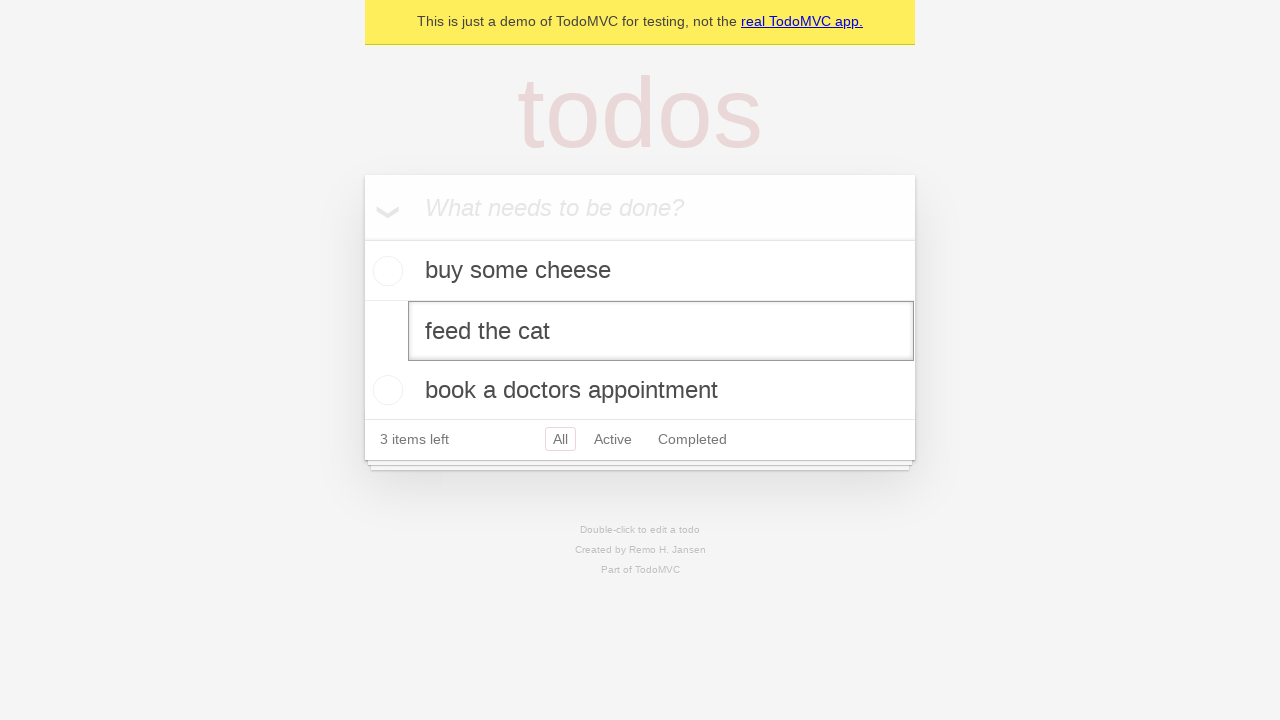

Changed todo text to 'buy some sausages' on internal:testid=[data-testid="todo-item"s] >> nth=1 >> internal:role=textbox[nam
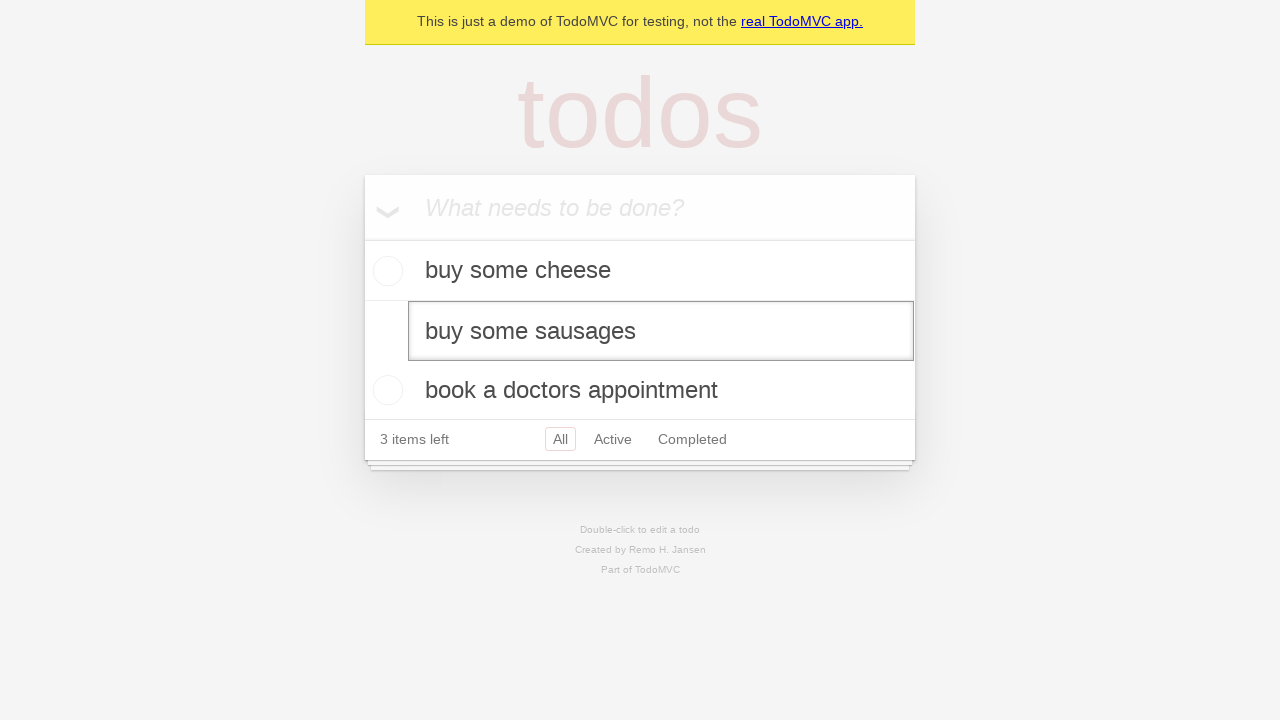

Pressed Enter to confirm todo item edit on internal:testid=[data-testid="todo-item"s] >> nth=1 >> internal:role=textbox[nam
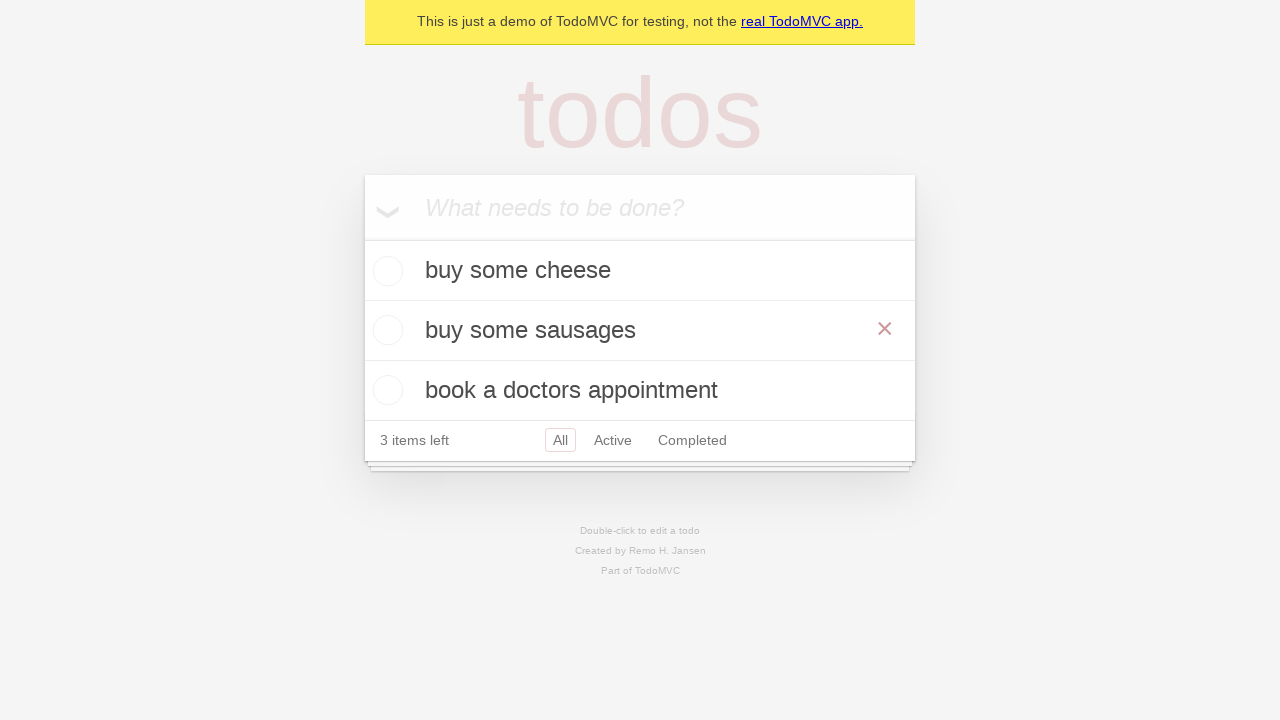

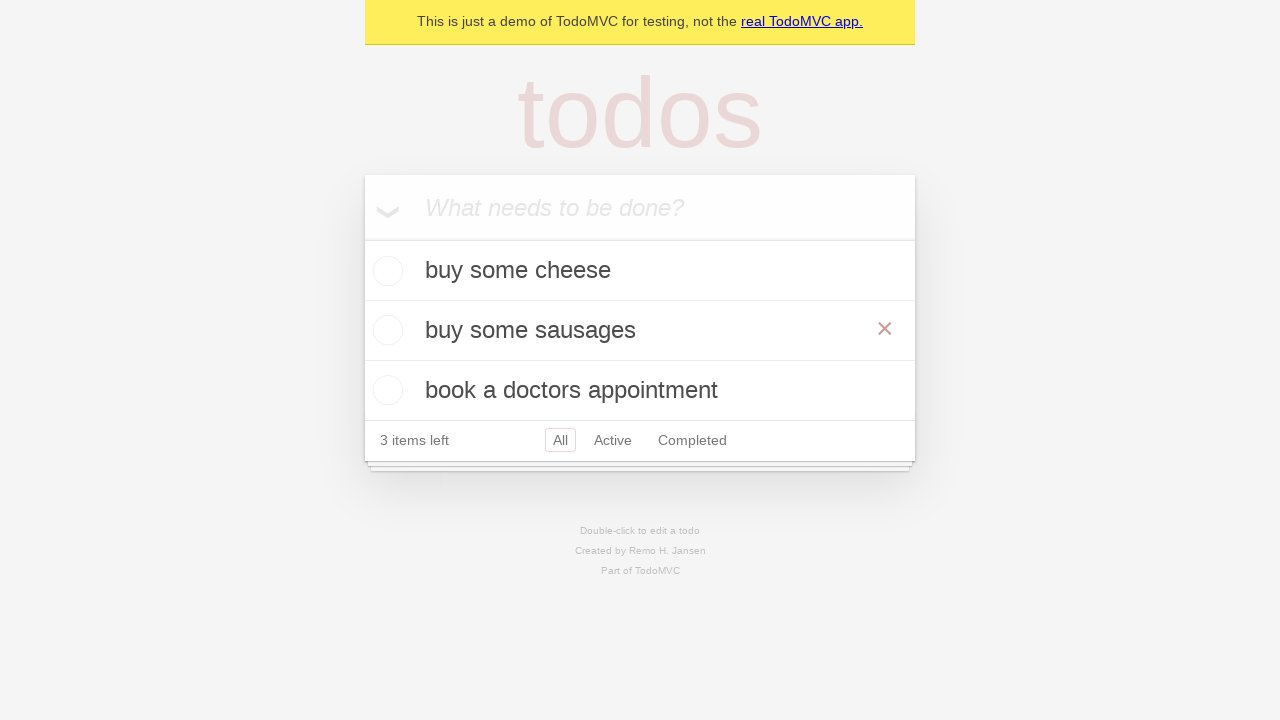